Fills out a contact form by entering name, email, phone, and address information

Starting URL: https://testautomationpractice.blogspot.com/

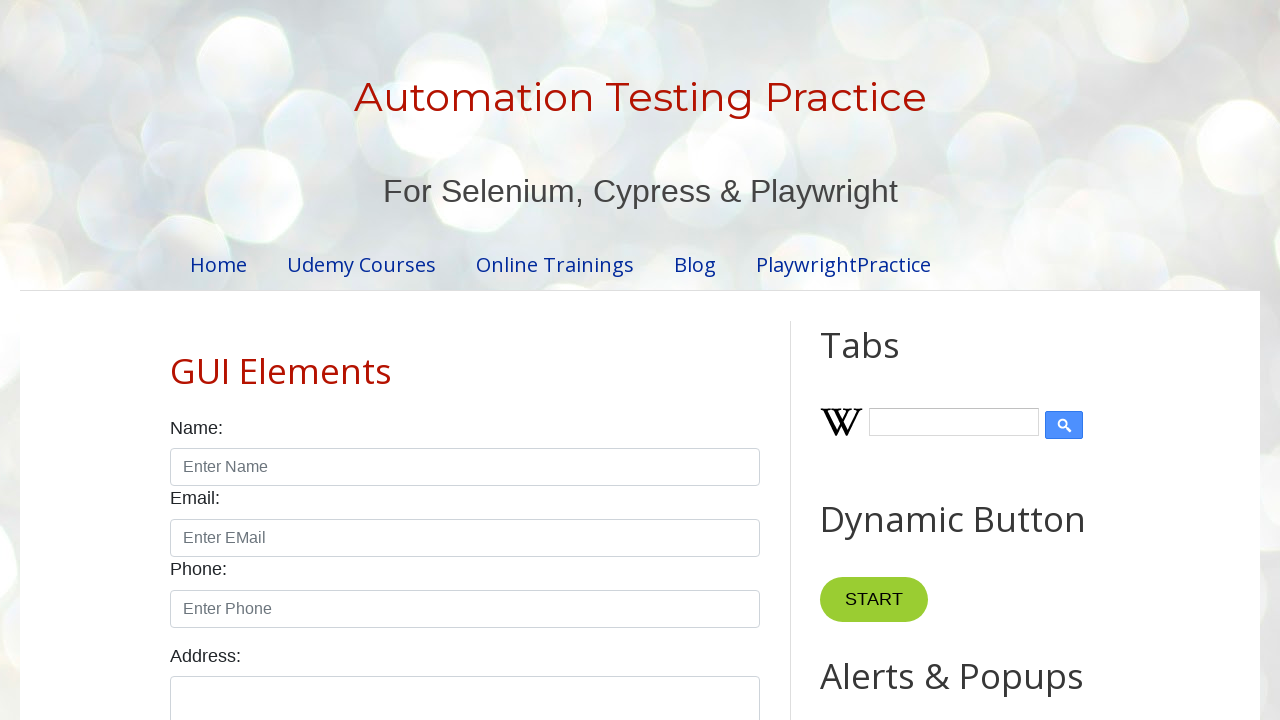

Filled name field with 'Ram' on #name
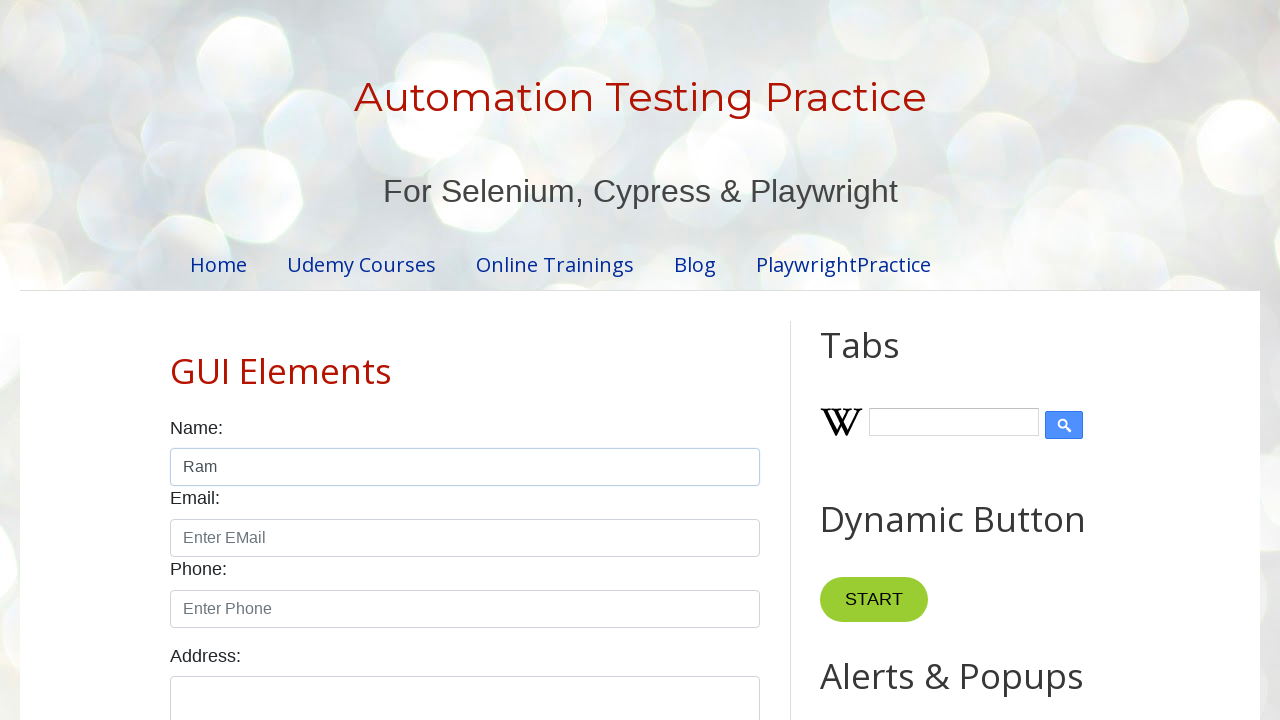

Filled email field with 'Ram@iyodya.com' on #email
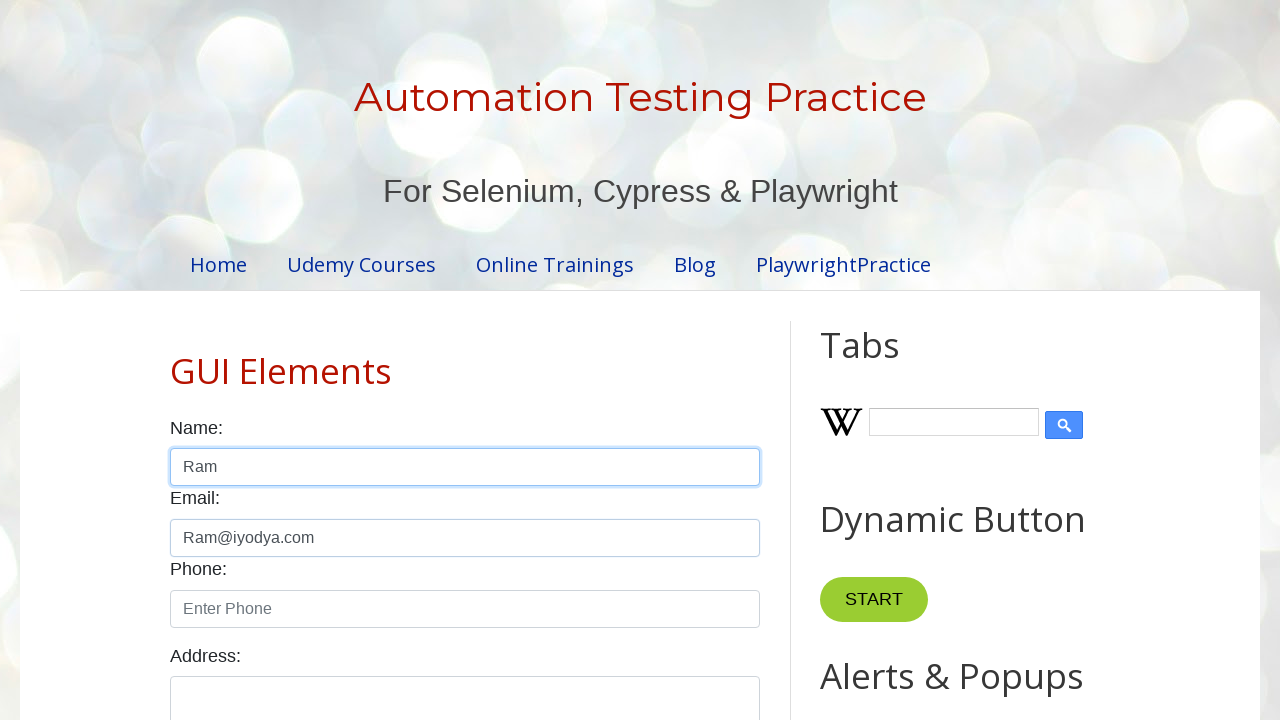

Filled phone field with '9014704235' on #phone
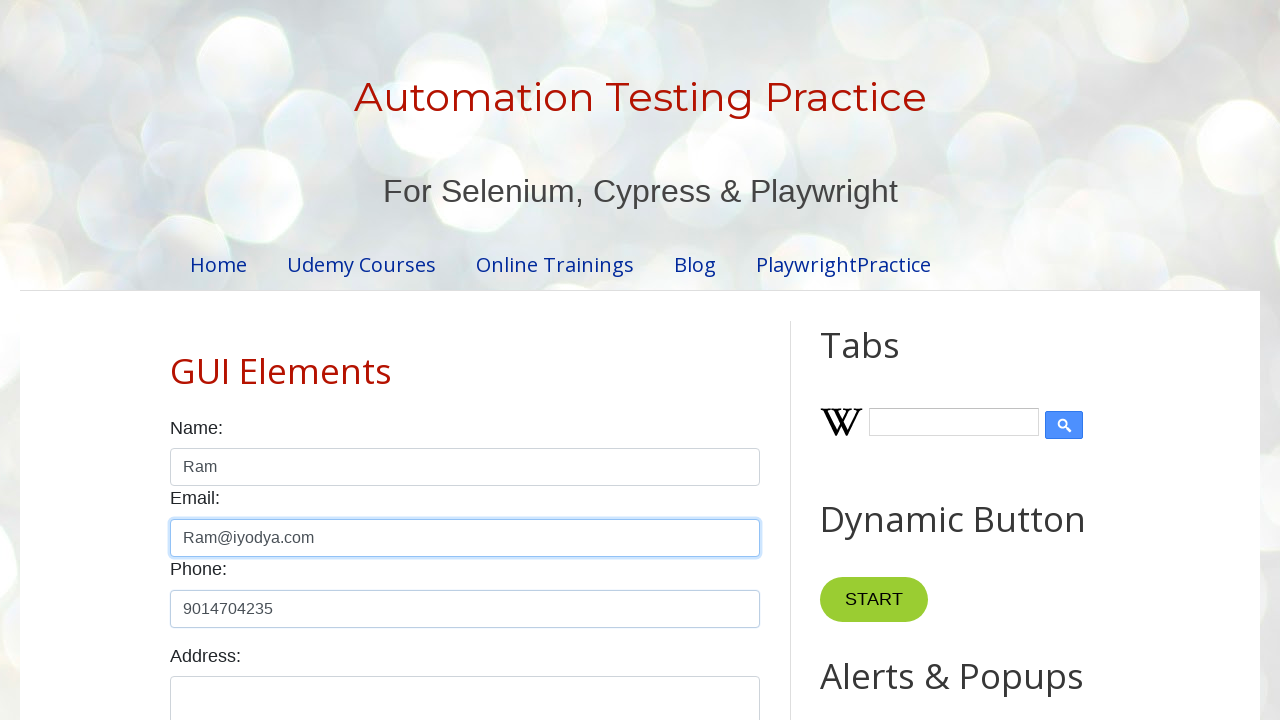

Filled address field with 'Iyodya' on #textarea
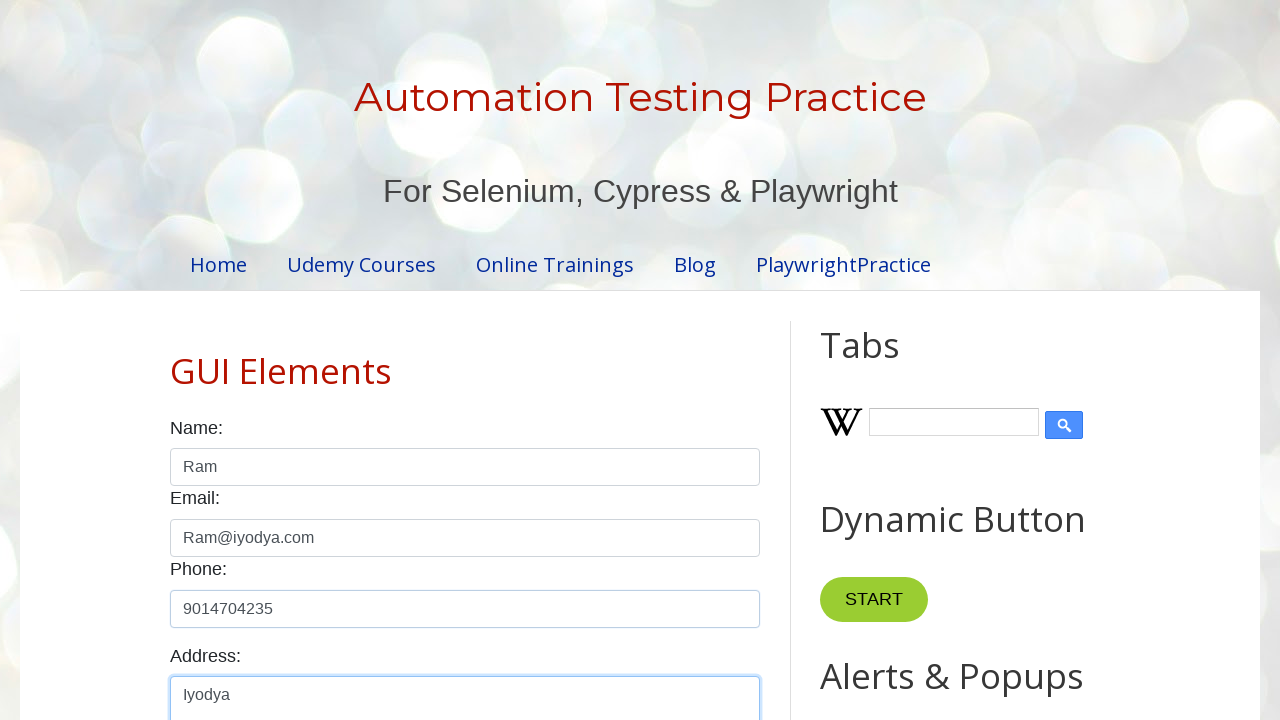

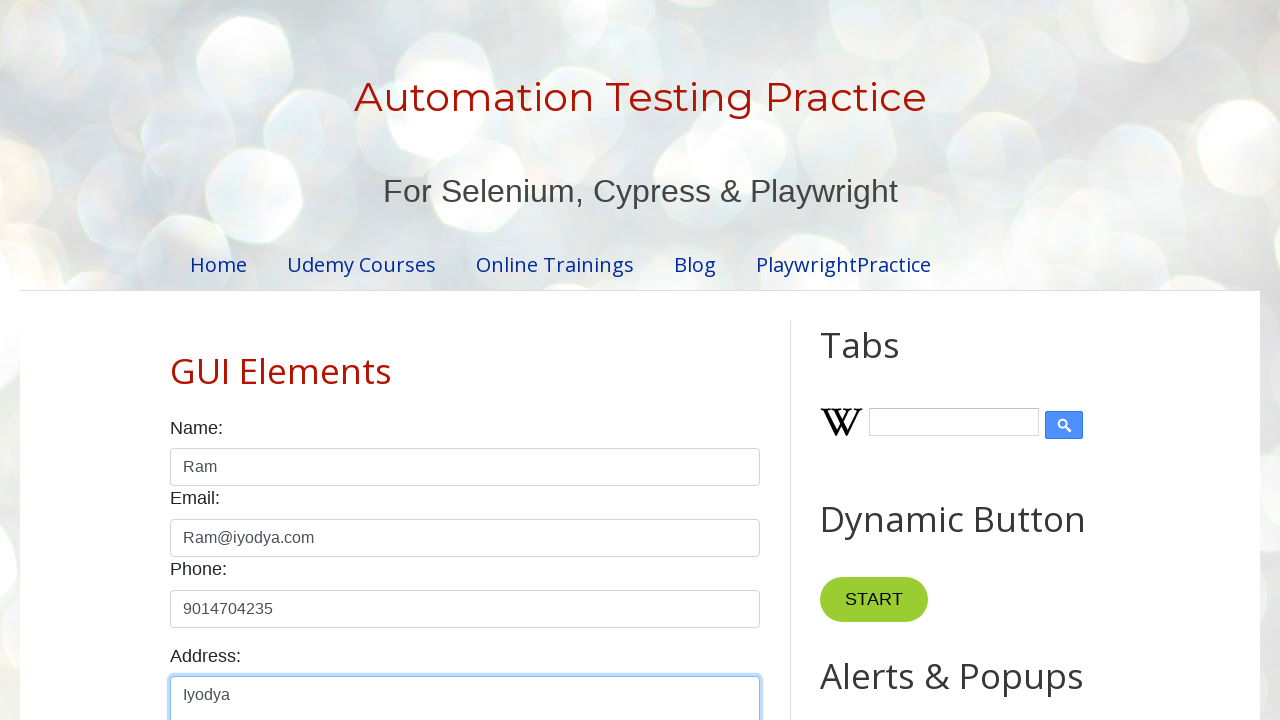